Navigates to the sitemap XML page, sets a specific window size, and verifies the current URL matches the expected sitemap URL

Starting URL: https://www.getcalley.com/page-sitemap.xml

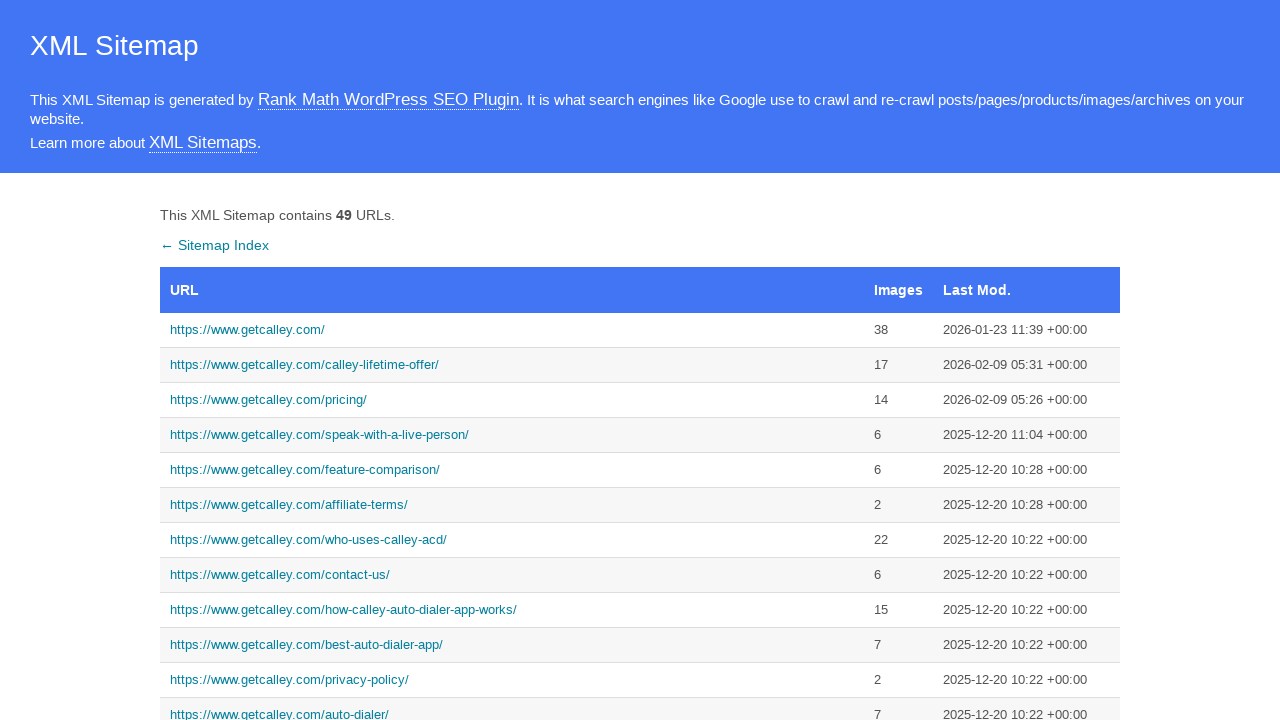

Set viewport size to 1536x864
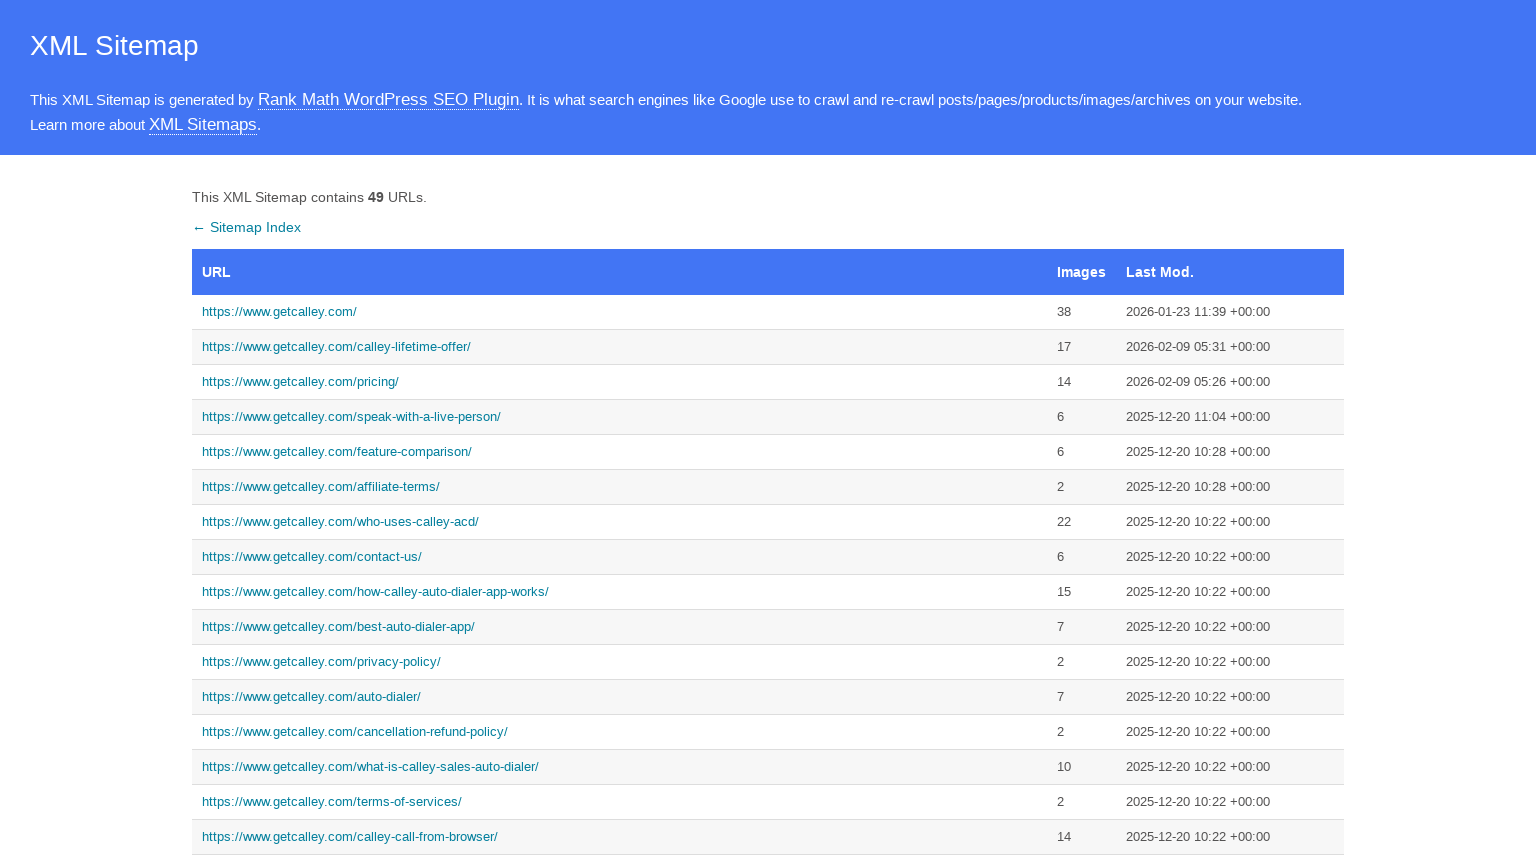

Verified current URL matches expected sitemap URL
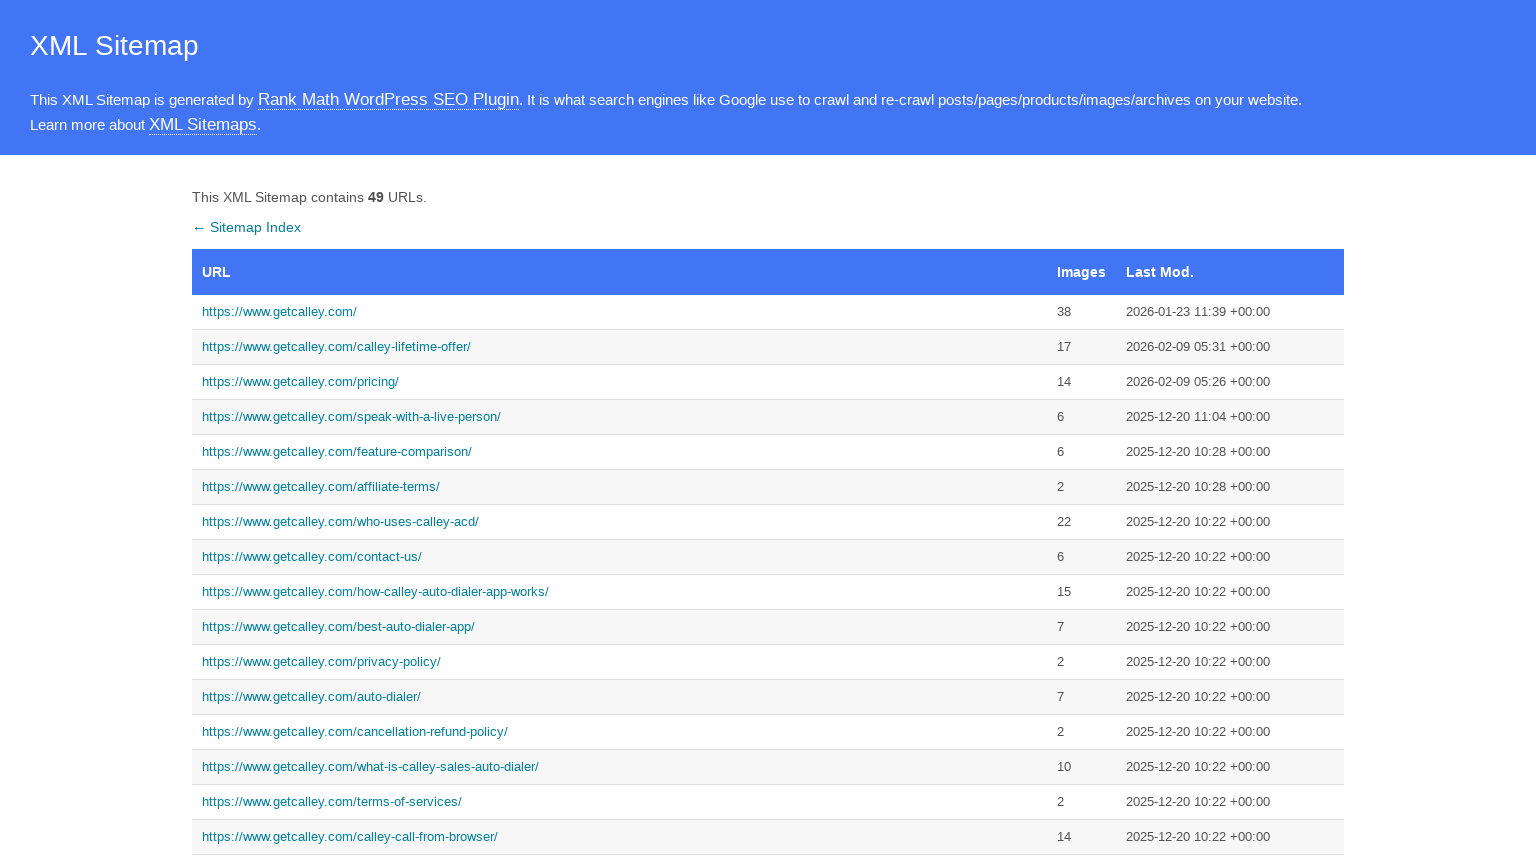

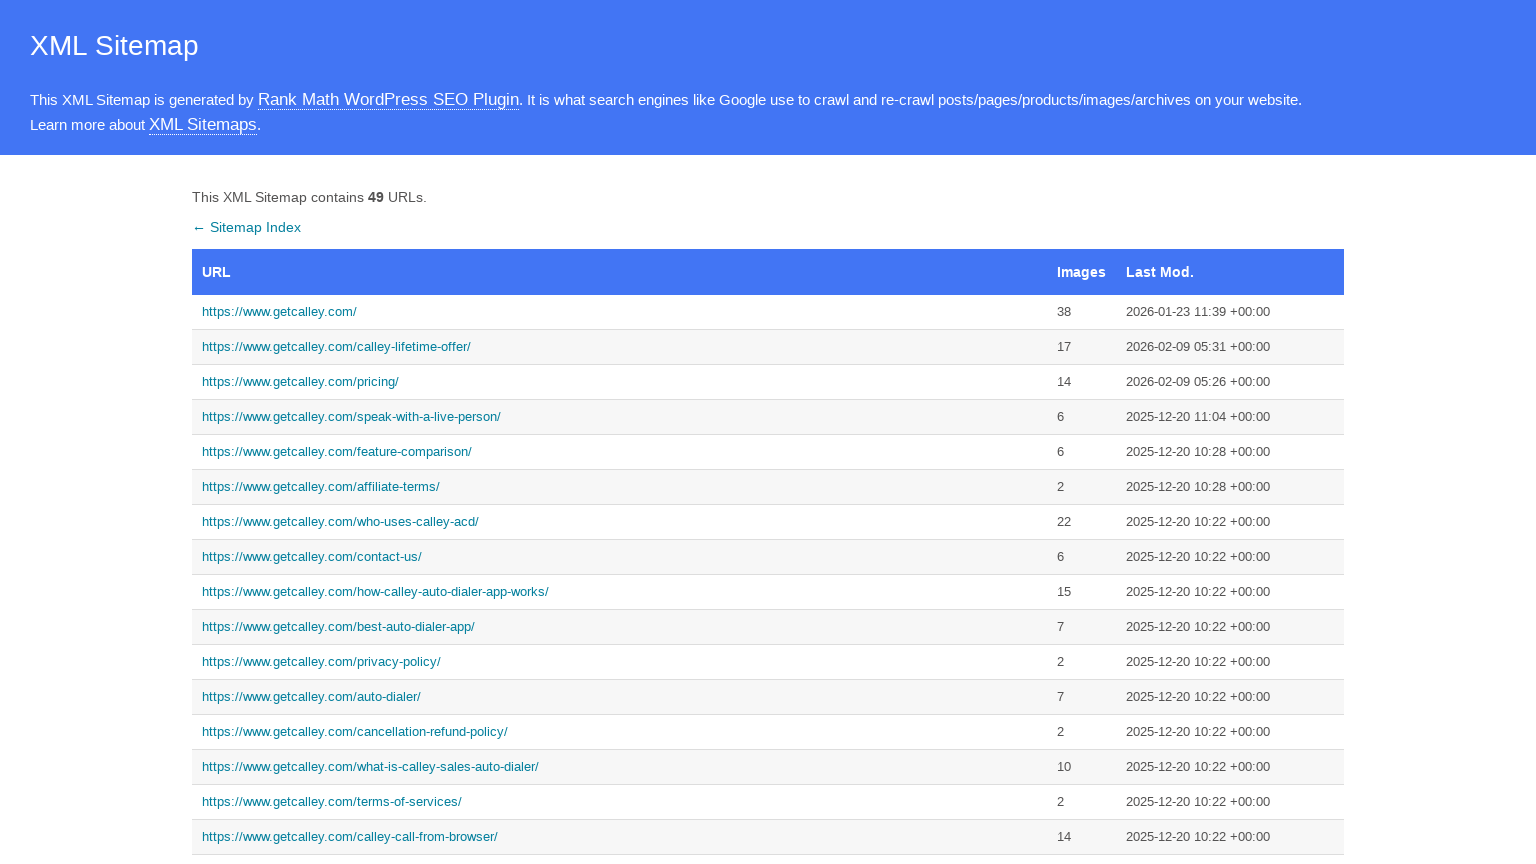